Tests dynamic properties functionality by waiting for buttons to become enabled and visible after a delay, then clicking them to verify they are interactive.

Starting URL: https://demoqa.com/dynamic-properties

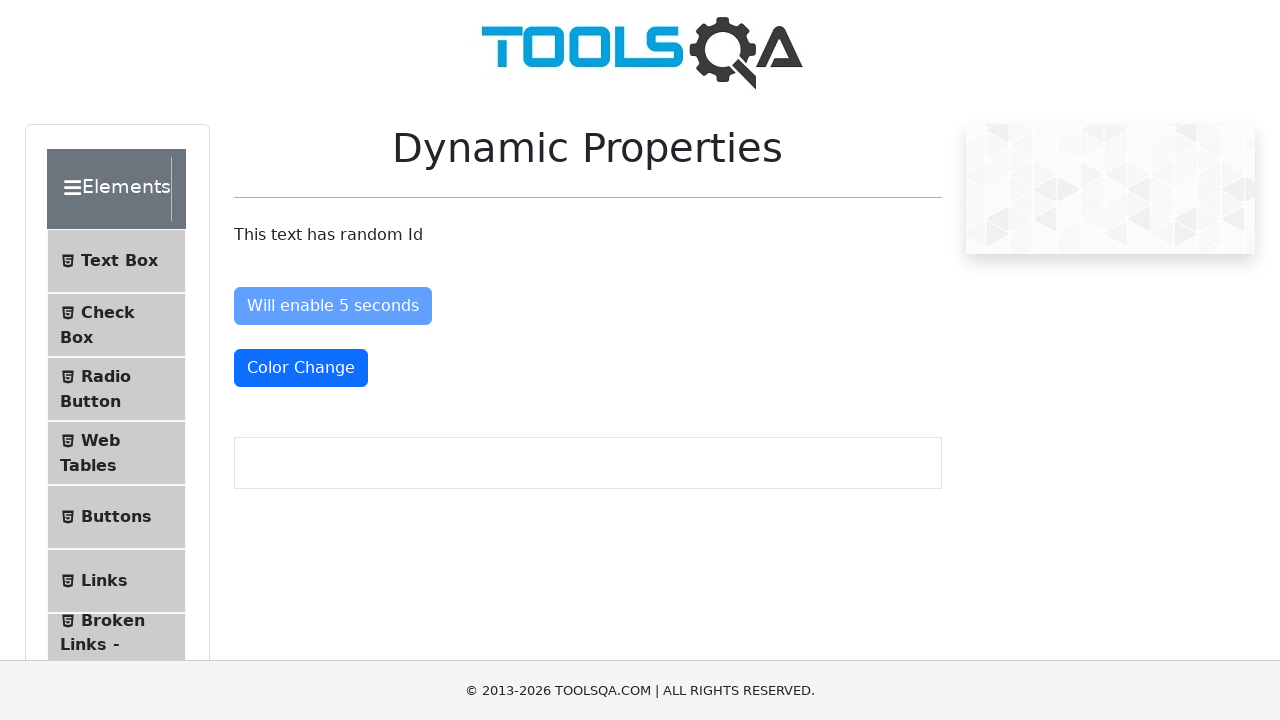

Navigated to dynamic properties test page
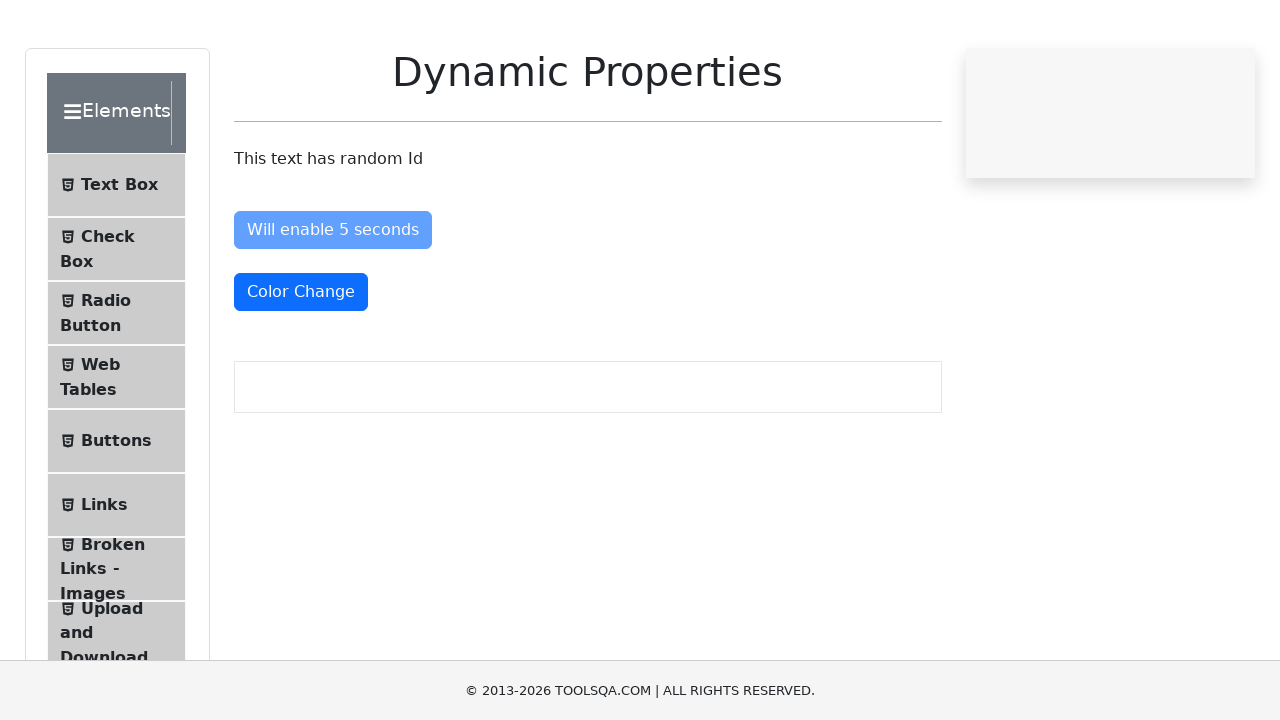

Waited for 'Enable After' button to become enabled
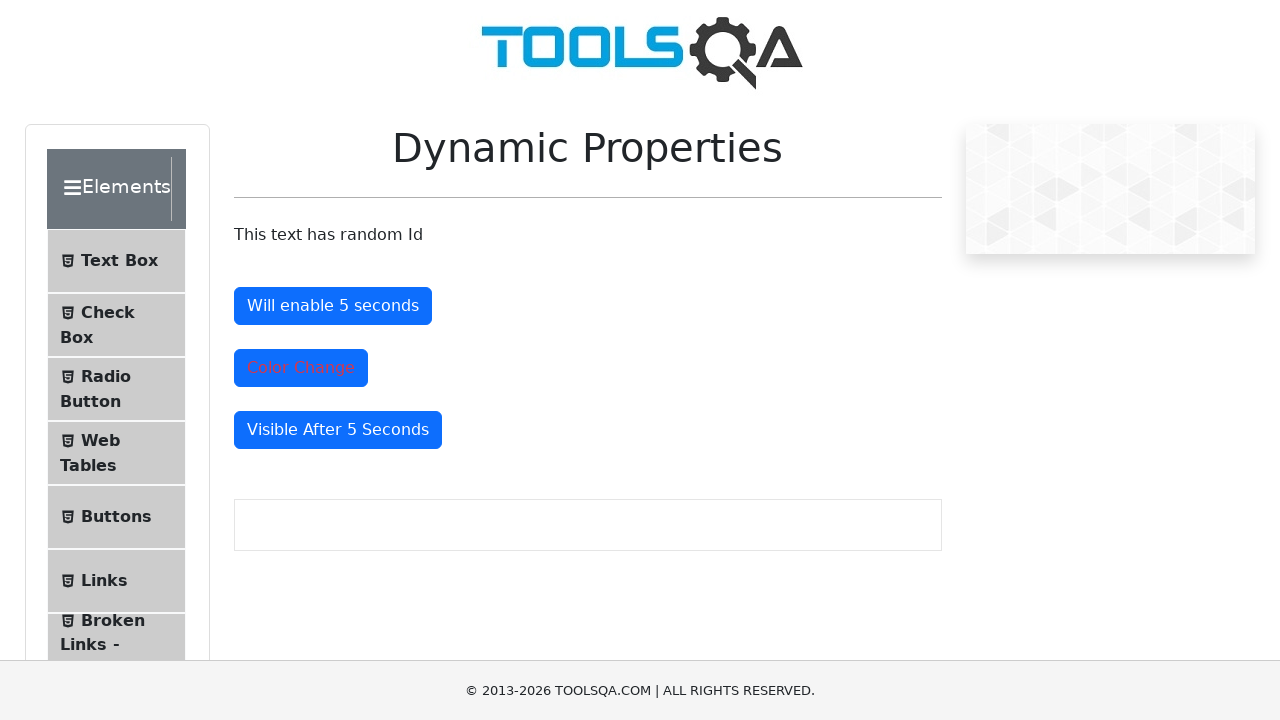

Clicked 'Enable After' button at (333, 306) on #enableAfter
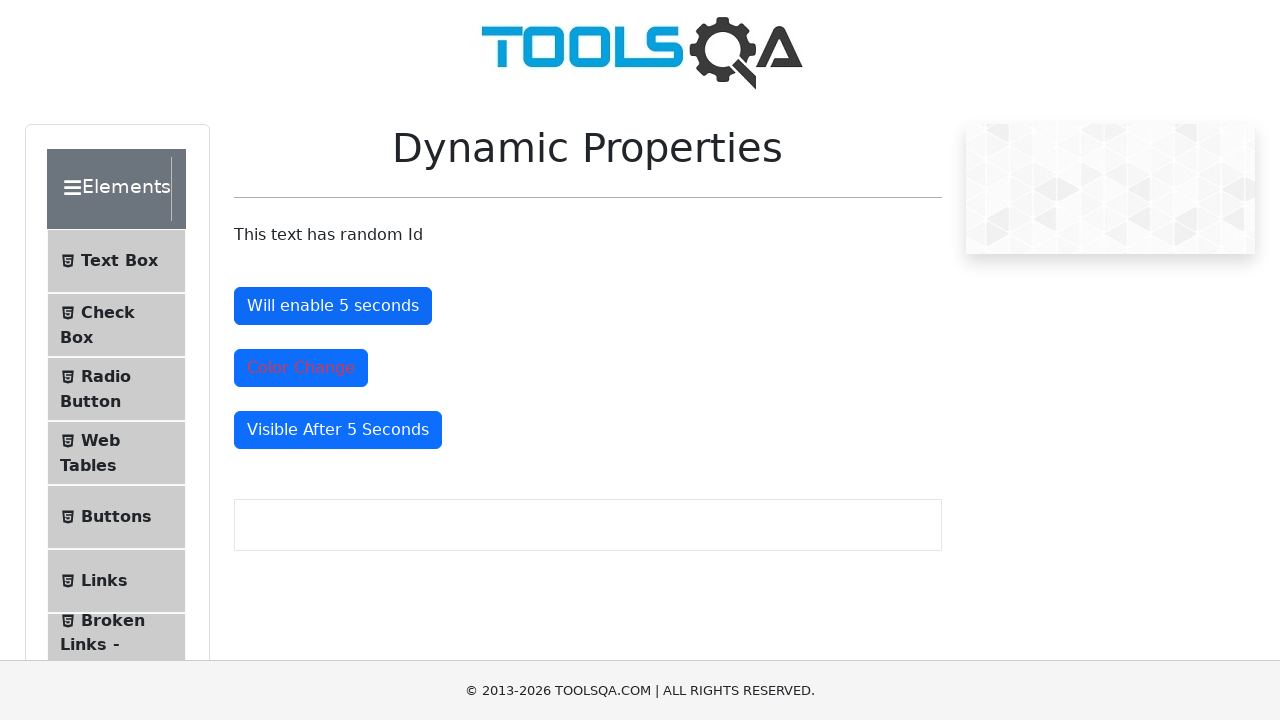

Waited for 'Visible After' button to become visible
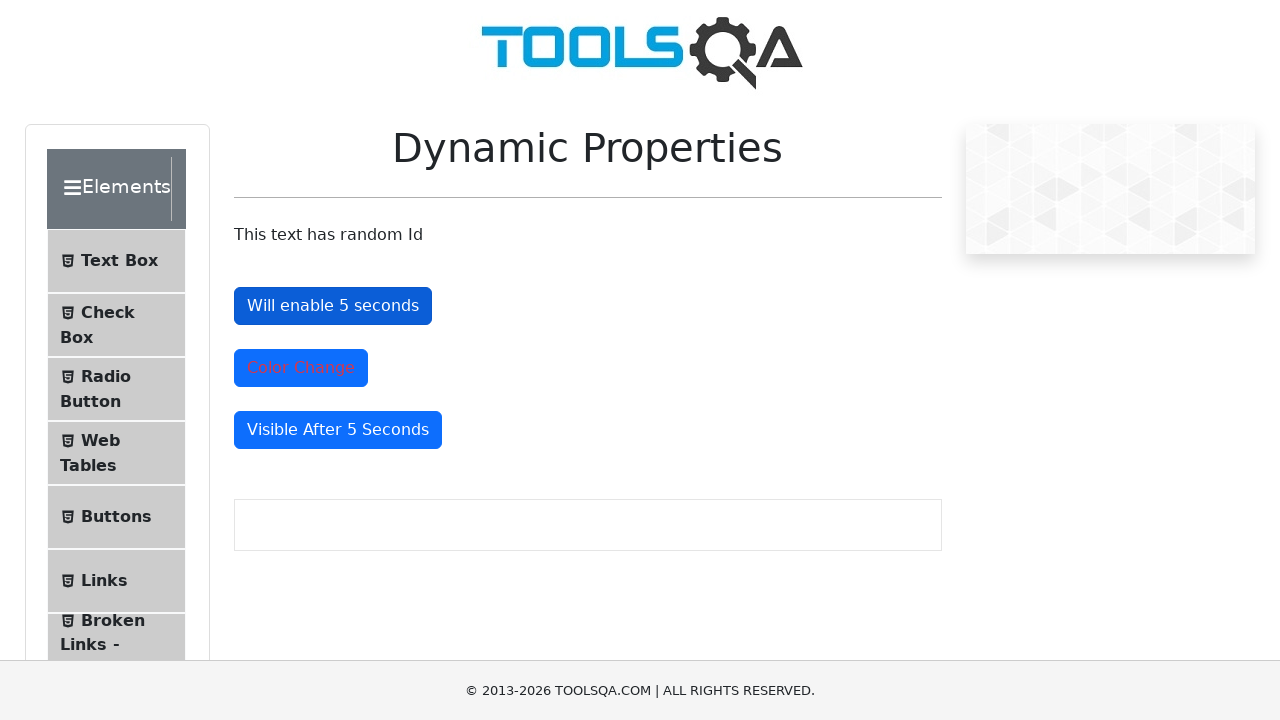

Clicked 'Visible After' button at (338, 430) on #visibleAfter
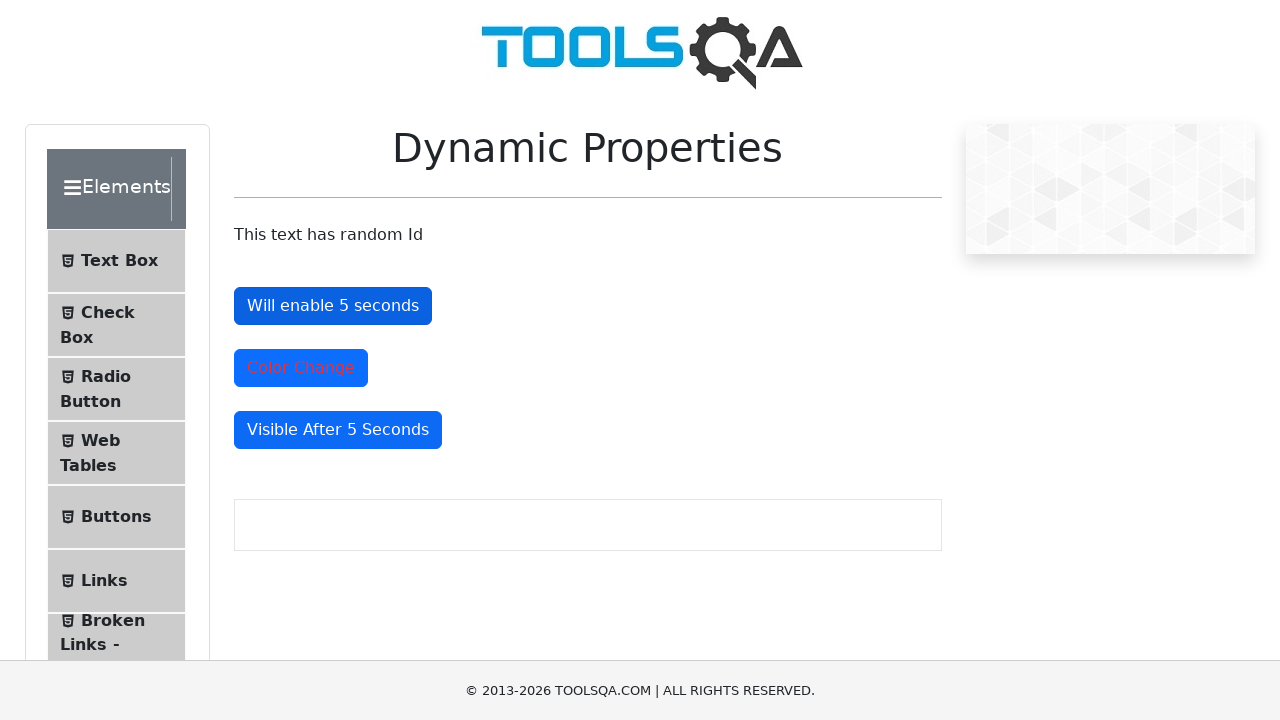

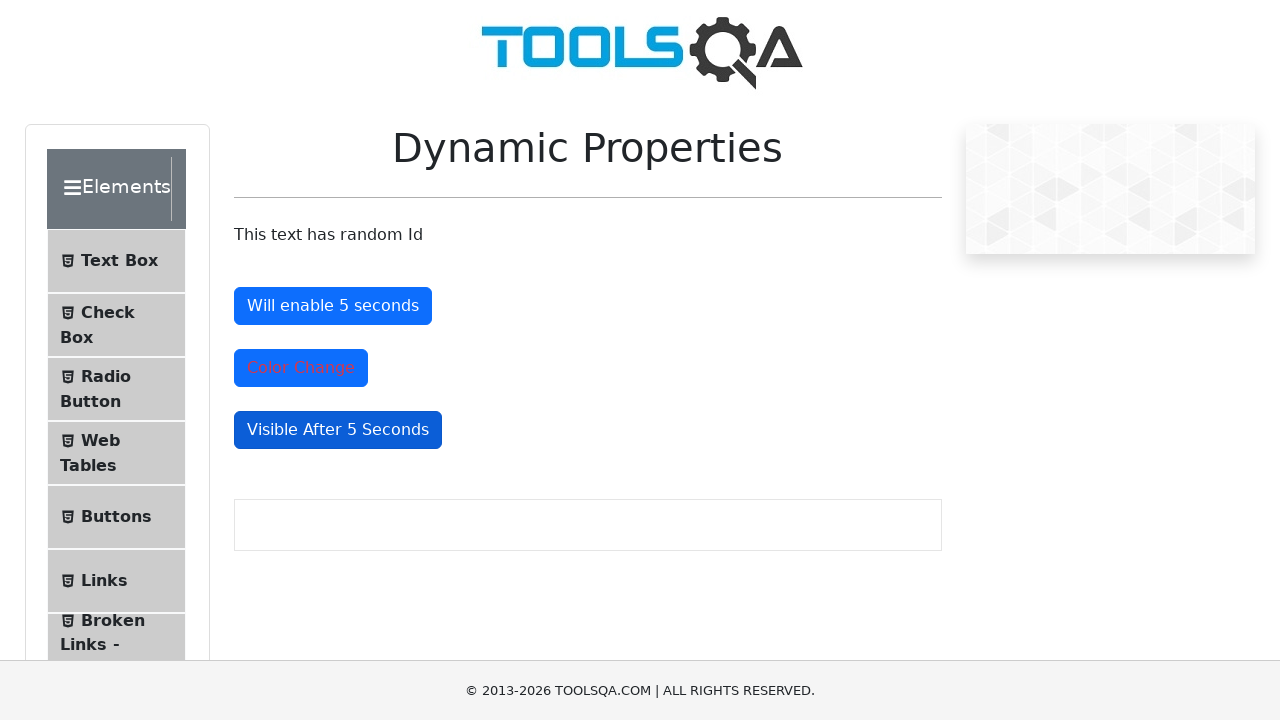